Tests autocomplete/suggestion functionality by typing "India" into an autocomplete text field

Starting URL: https://rahulshettyacademy.com/AutomationPractice/

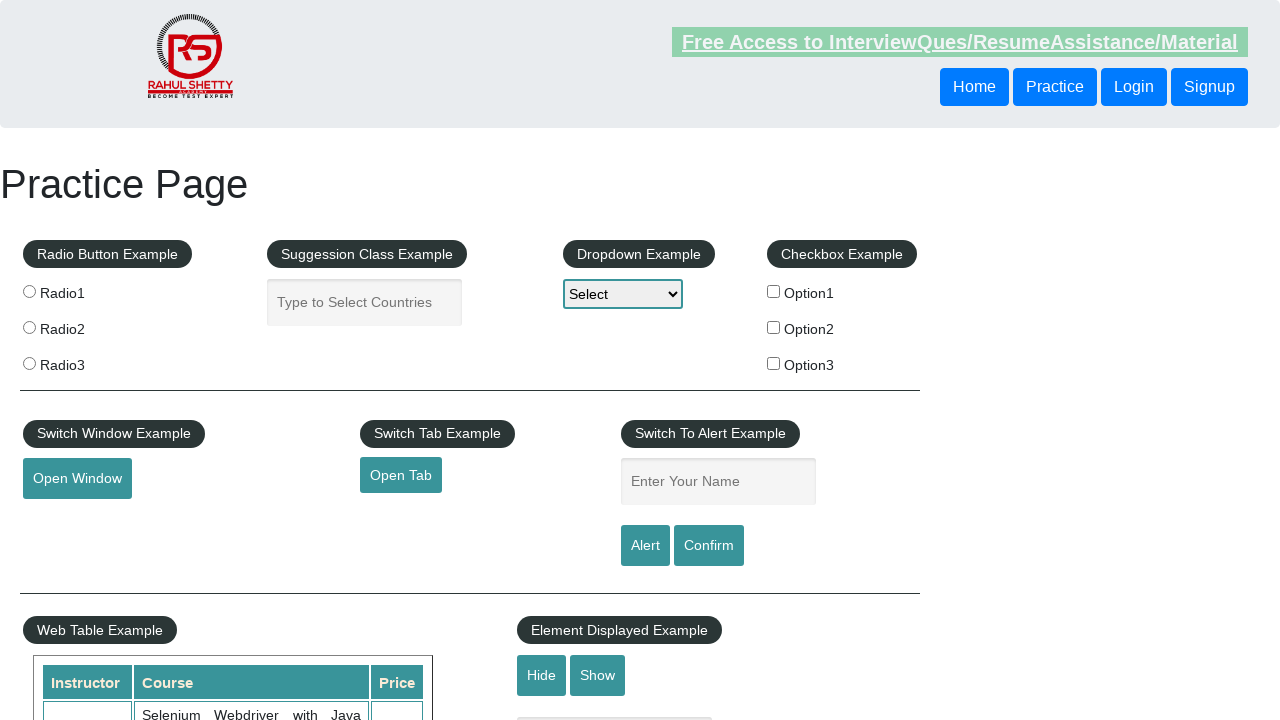

Typed 'India' into the autocomplete text field on #autocomplete
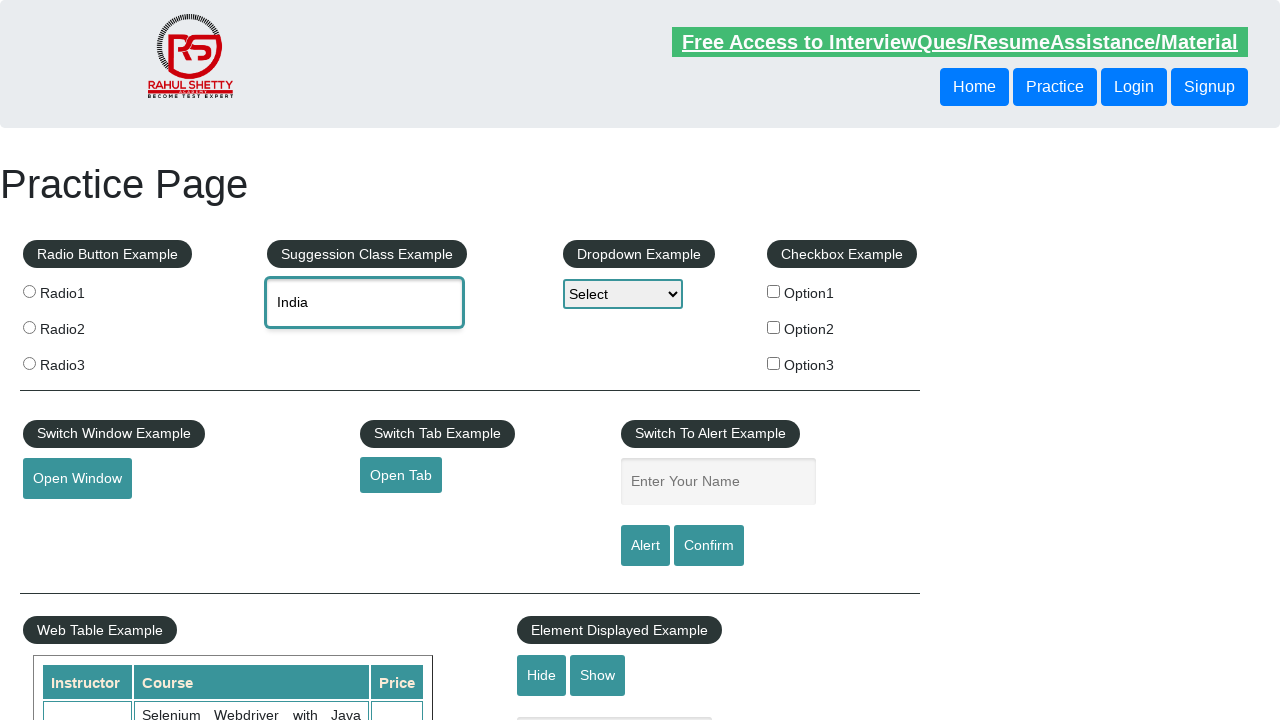

Waited 3 seconds for autocomplete suggestions to appear
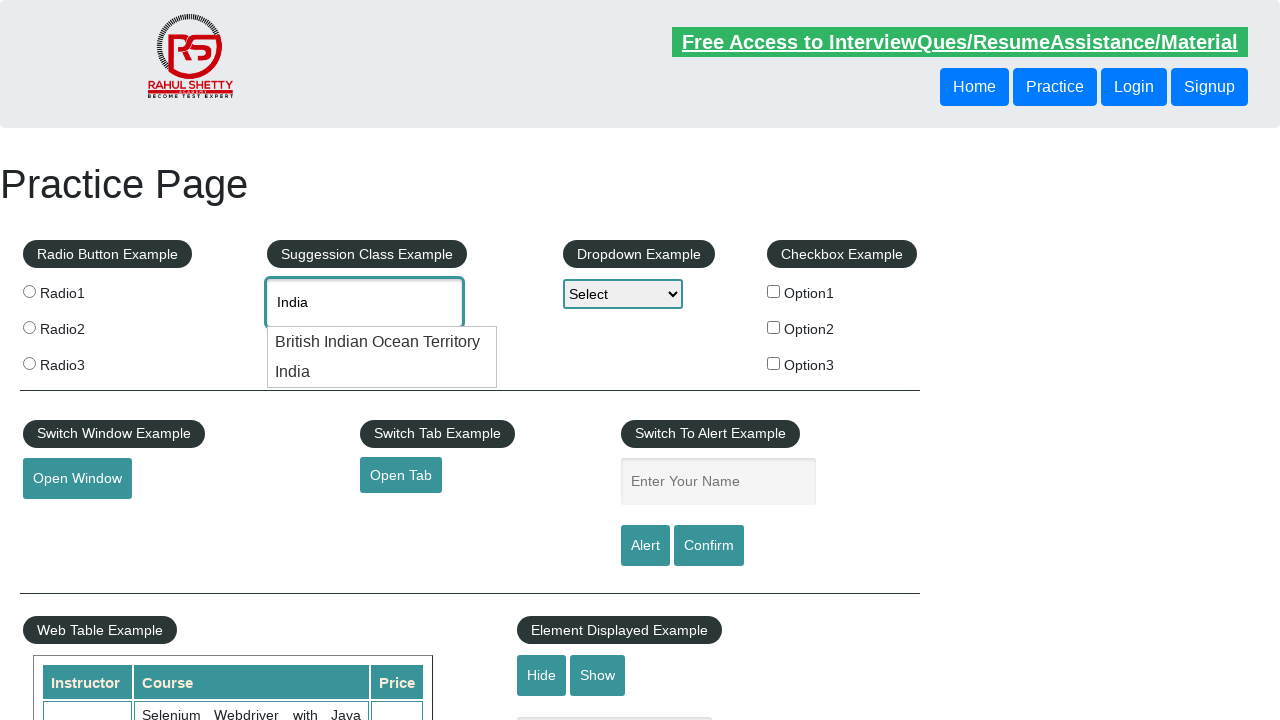

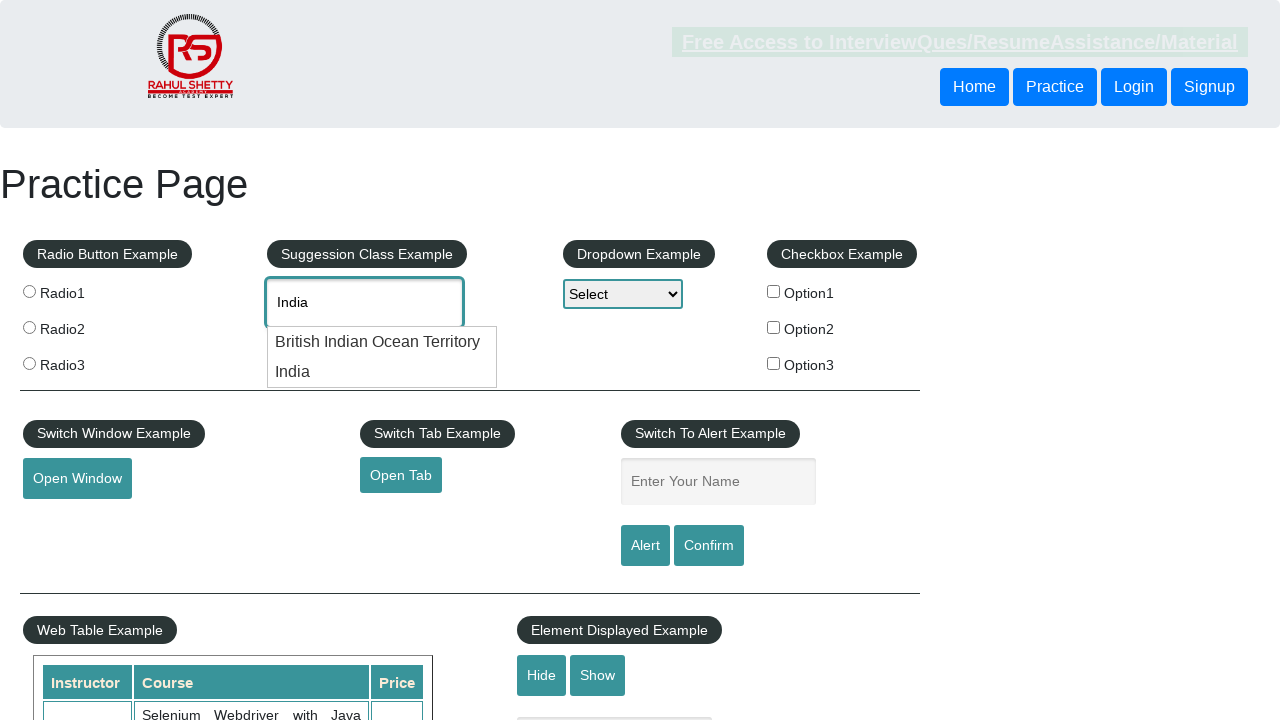